Tests that the todo counter displays the correct number of items as todos are added

Starting URL: https://demo.playwright.dev/todomvc

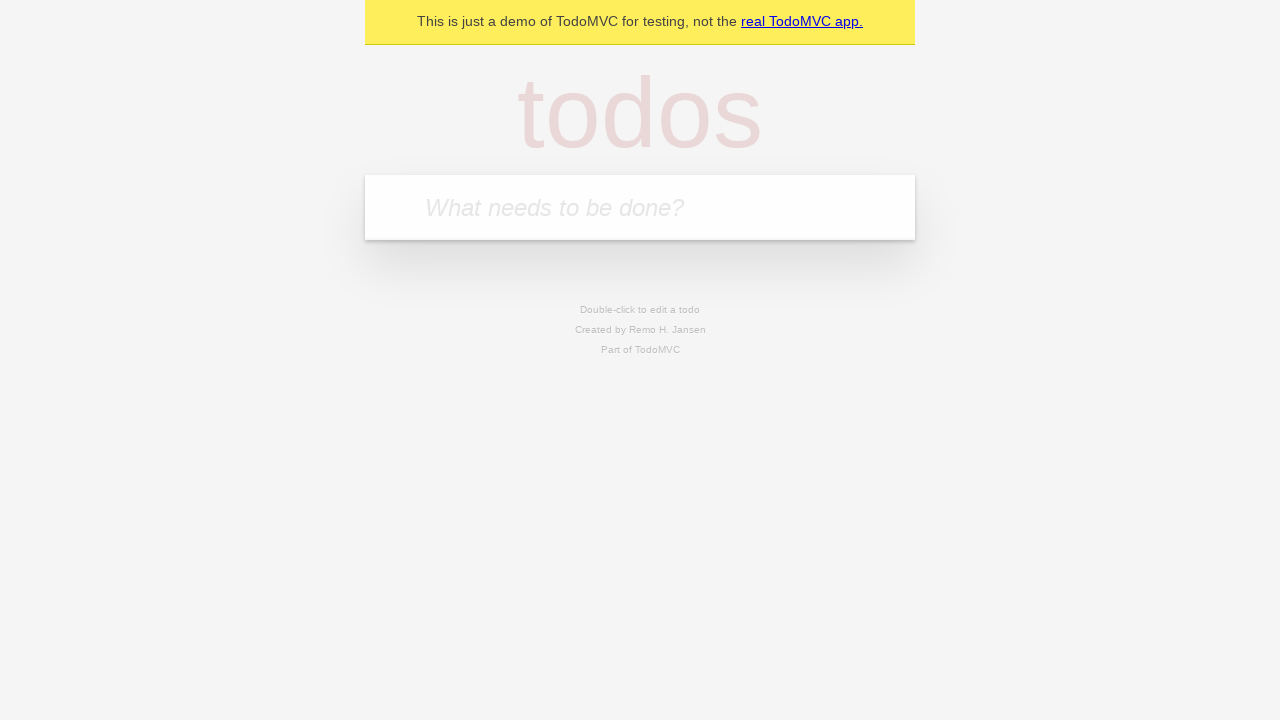

Located the 'What needs to be done?' input field
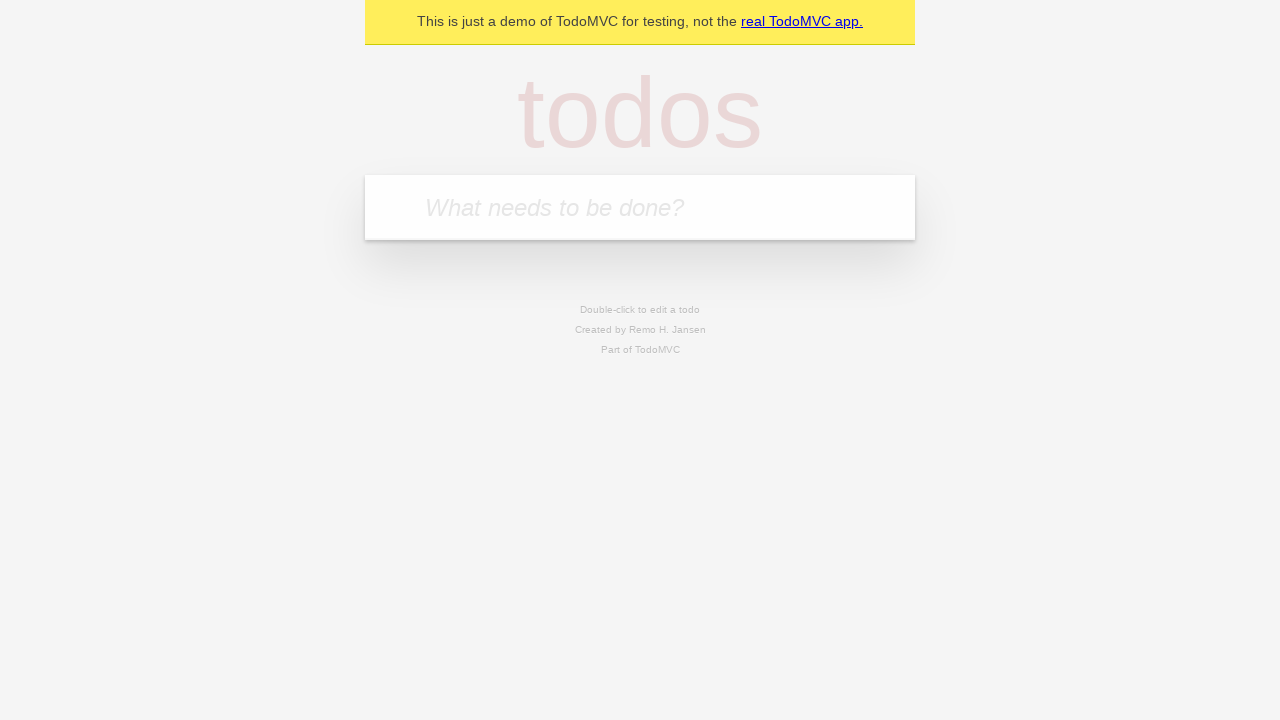

Filled first todo with 'buy some cheese' on internal:attr=[placeholder="What needs to be done?"i]
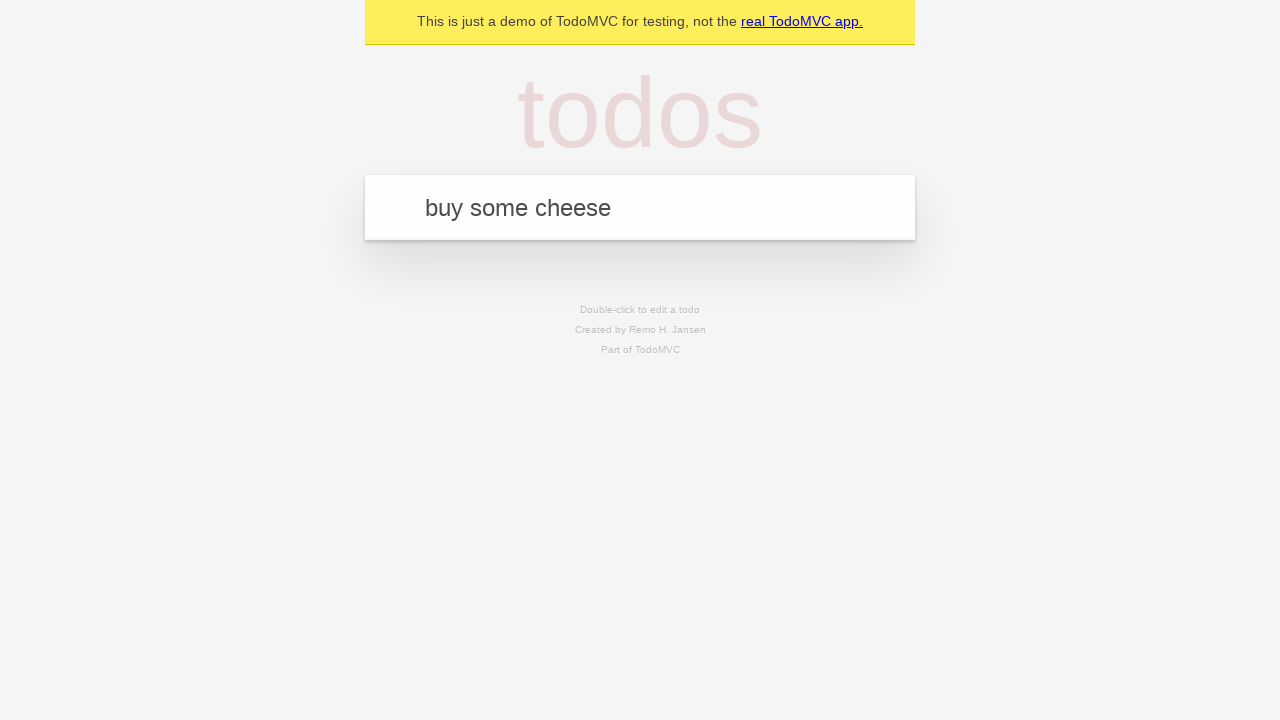

Pressed Enter to add first todo on internal:attr=[placeholder="What needs to be done?"i]
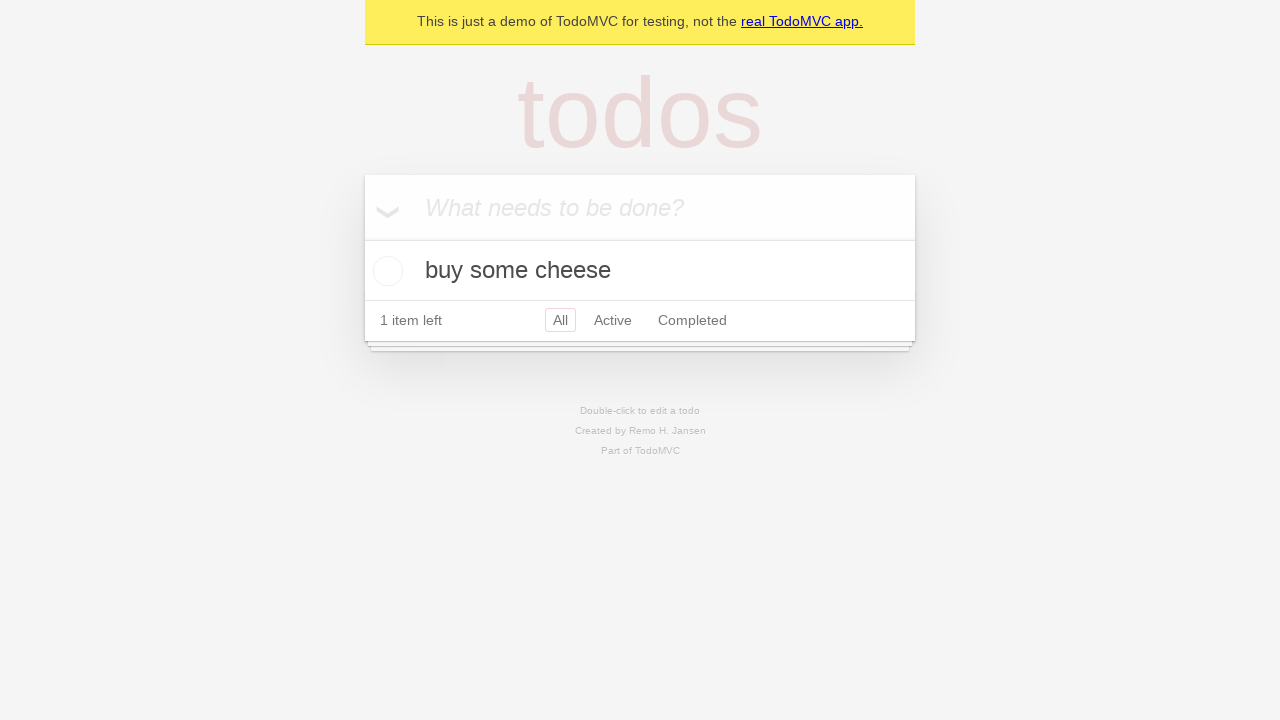

Todo counter element loaded after adding first todo
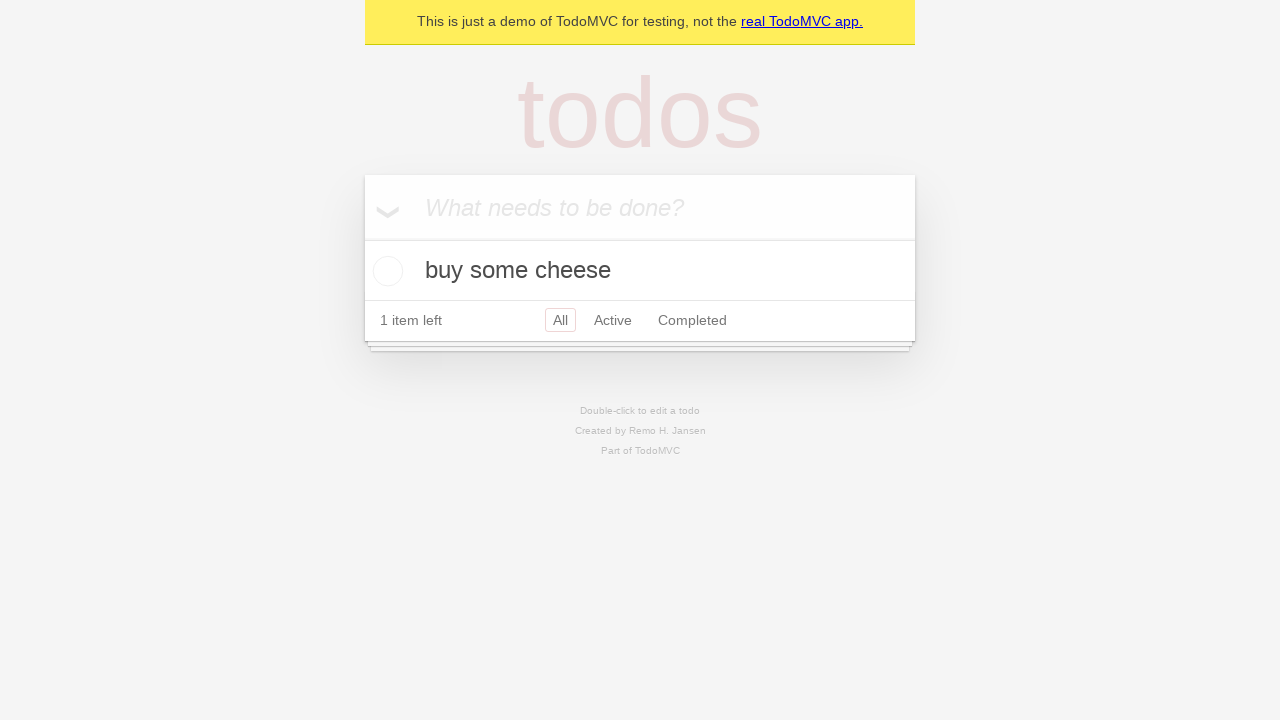

Filled second todo with 'feed the cat' on internal:attr=[placeholder="What needs to be done?"i]
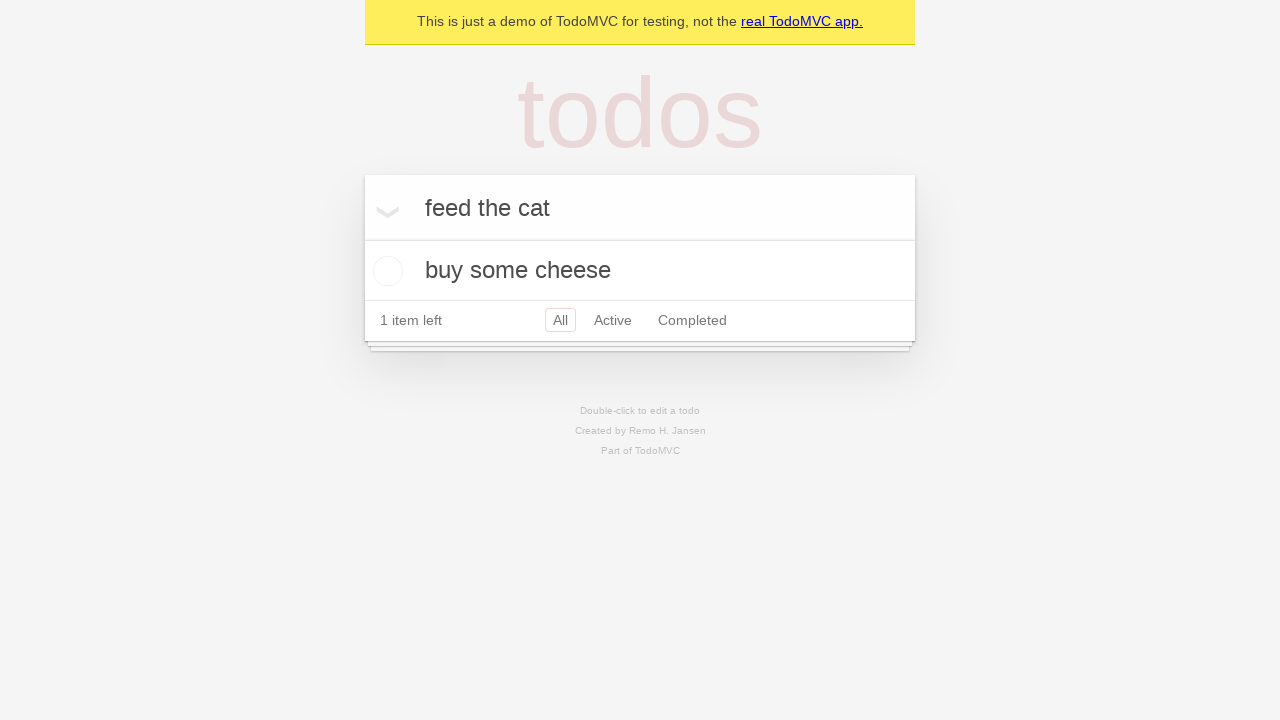

Pressed Enter to add second todo on internal:attr=[placeholder="What needs to be done?"i]
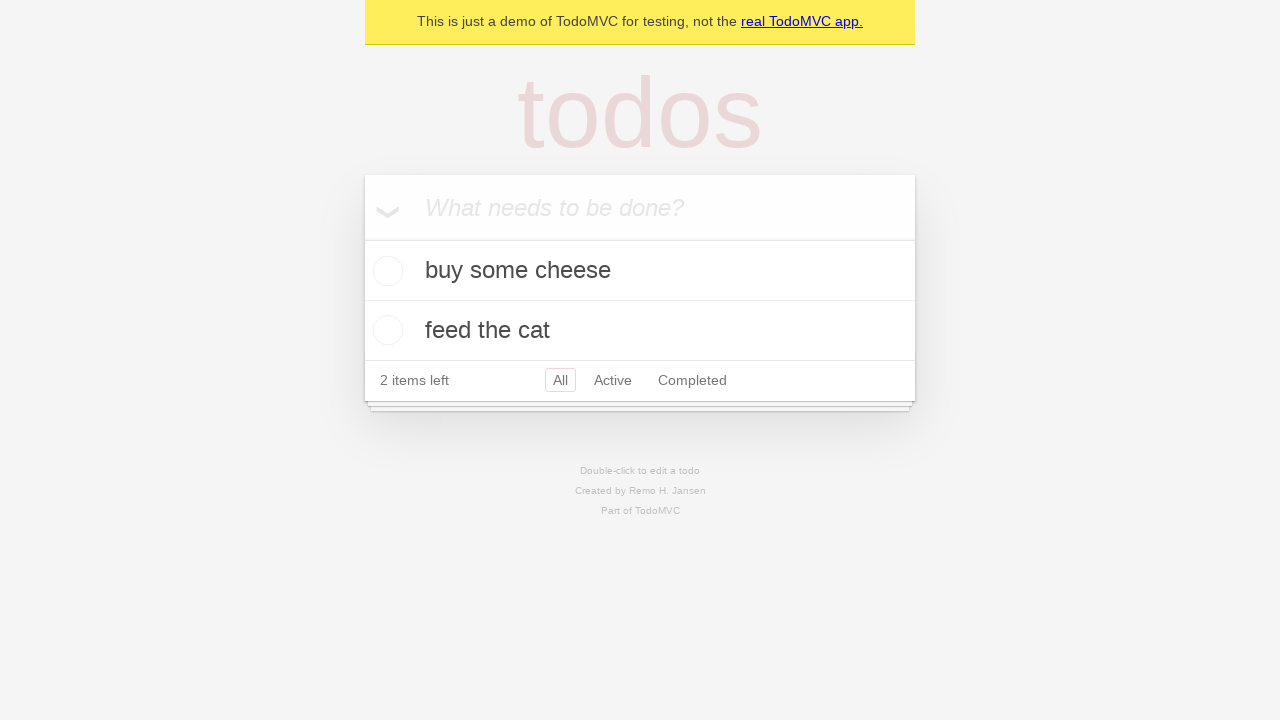

Todo counter updated to display '2' items
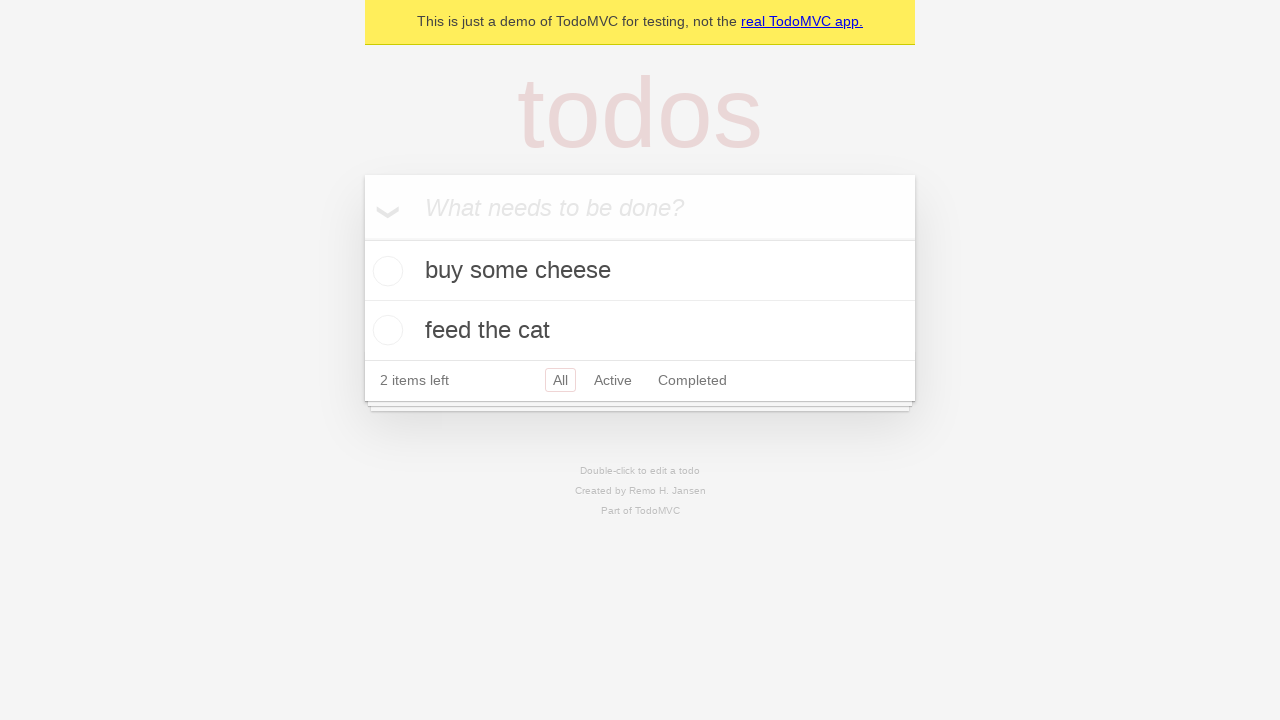

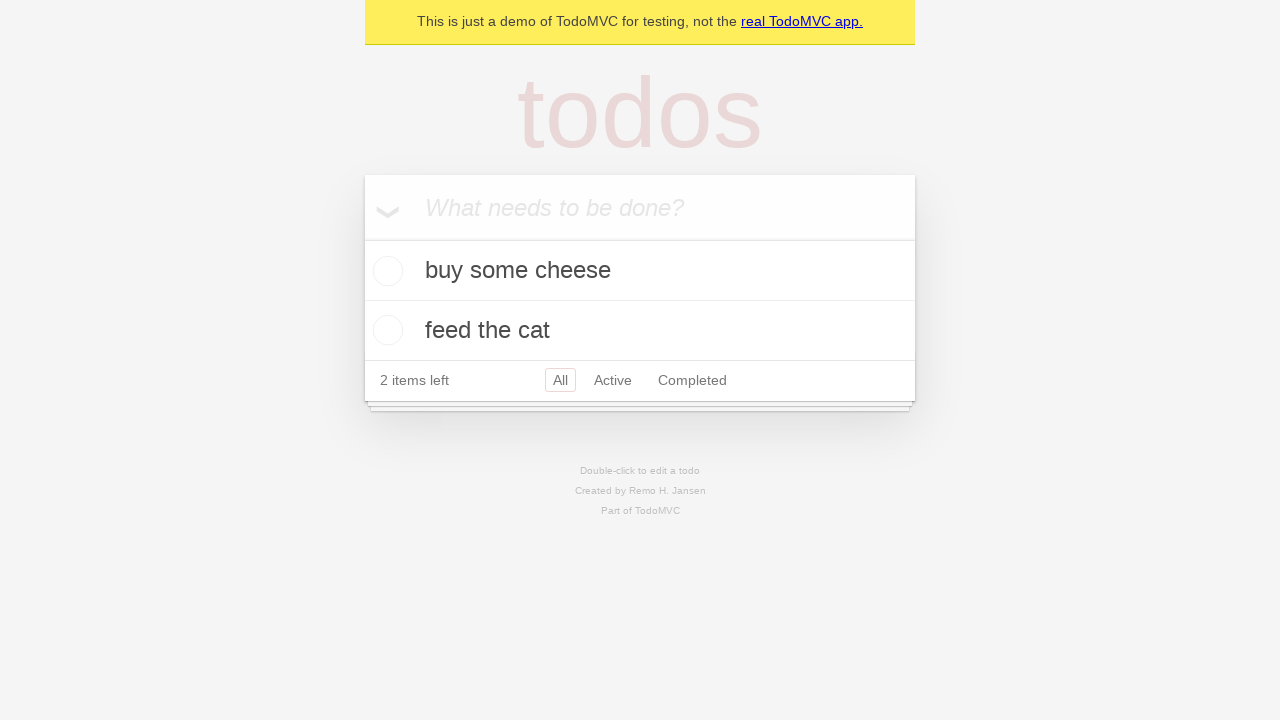